Tests the Add/Remove Elements functionality by clicking the "Add Element" button on the demo page

Starting URL: https://the-internet.herokuapp.com/add_remove_elements/

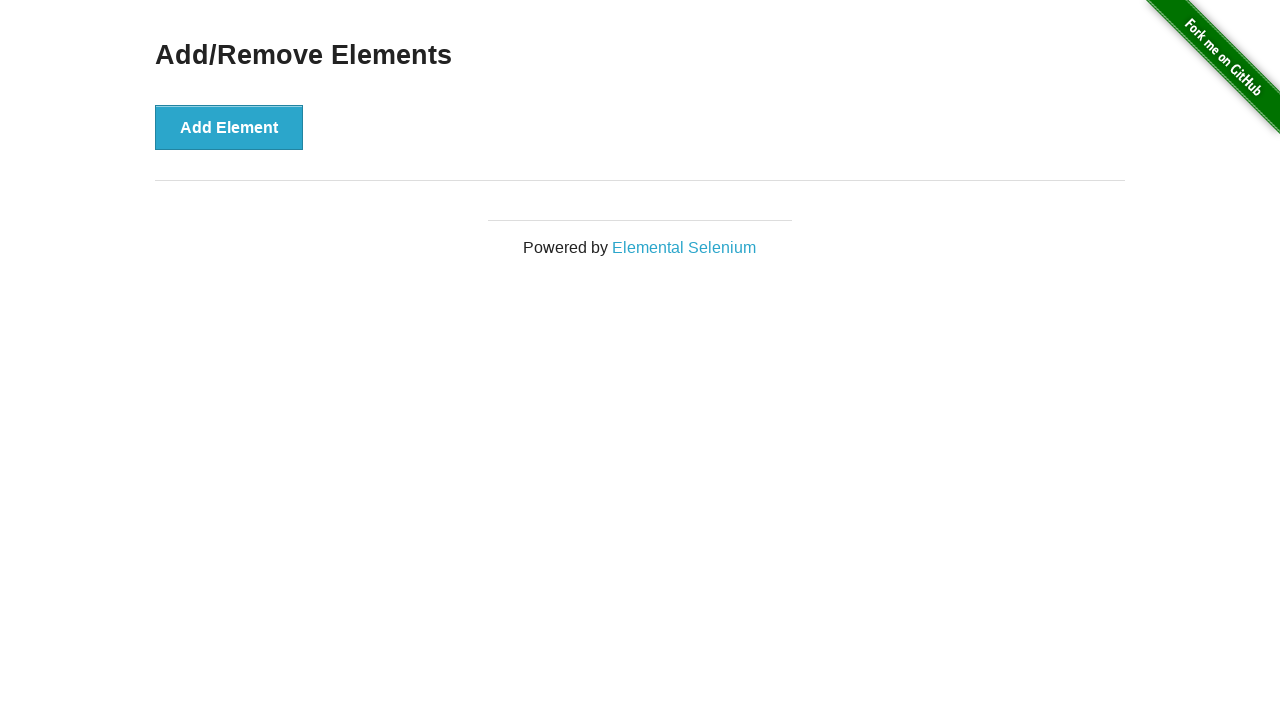

Clicked the 'Add Element' button on the Add/Remove Elements page at (229, 127) on xpath=//*[@id="content"]/div/button
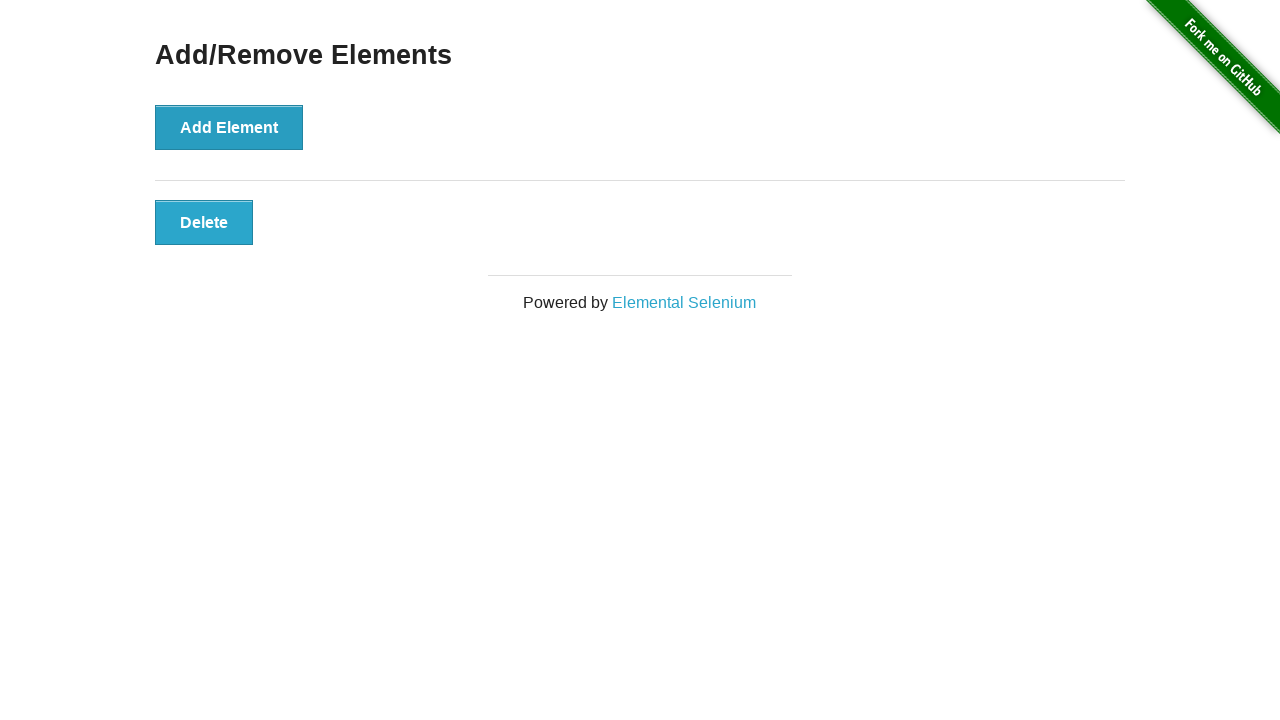

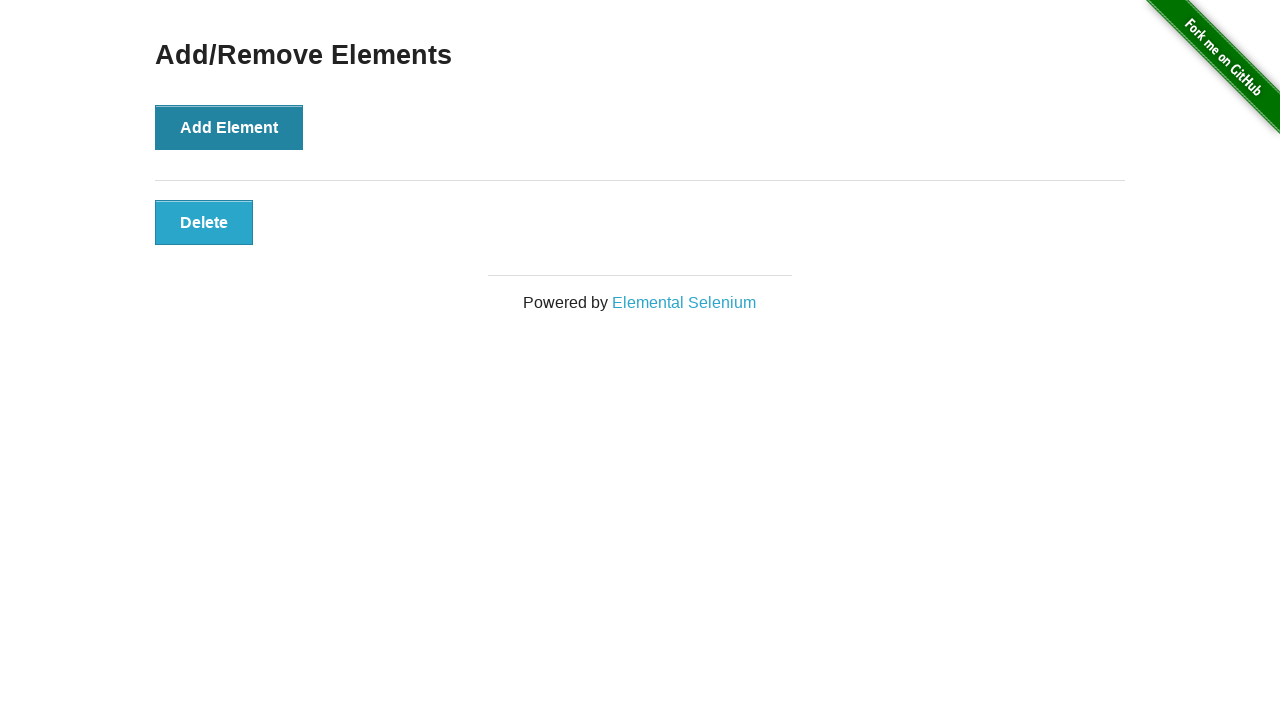